Tests password validation during registration by entering a password that doesn't meet requirements (less than 8 characters) and verifying the error message is displayed.

Starting URL: https://buggy.justtestit.org/register

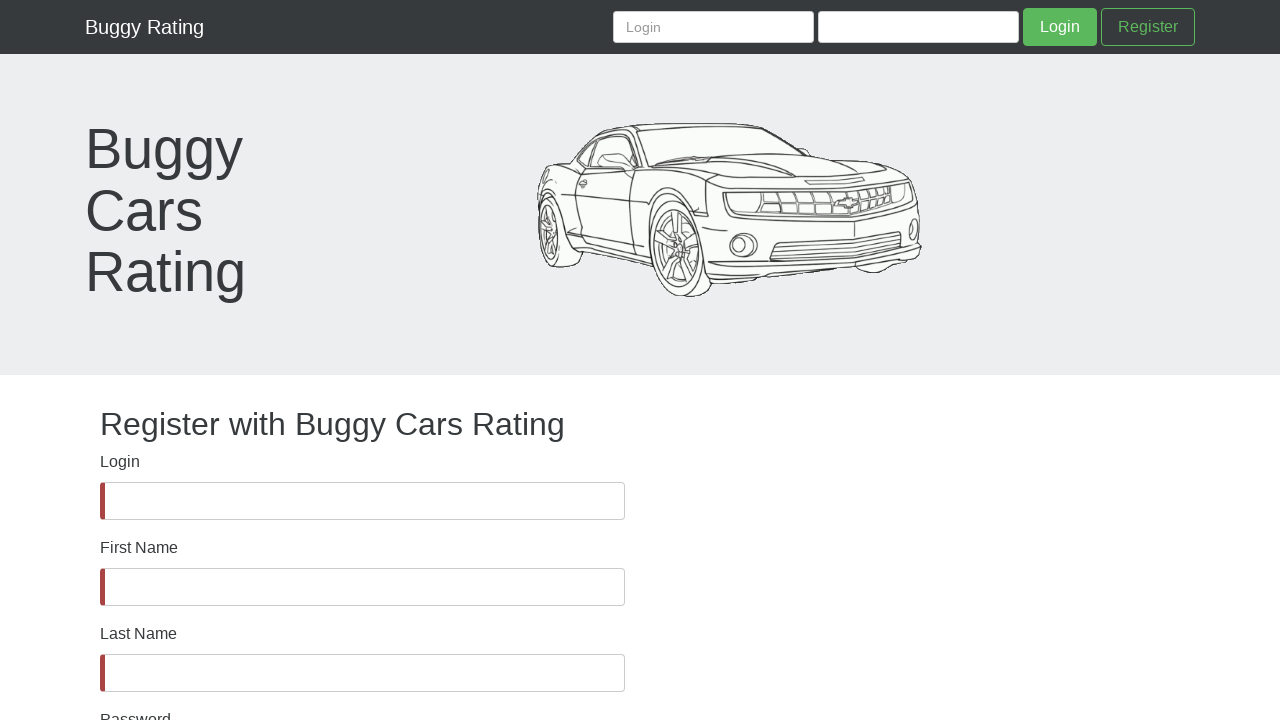

Clicked Login label at (120, 462) on label:has-text('Login')
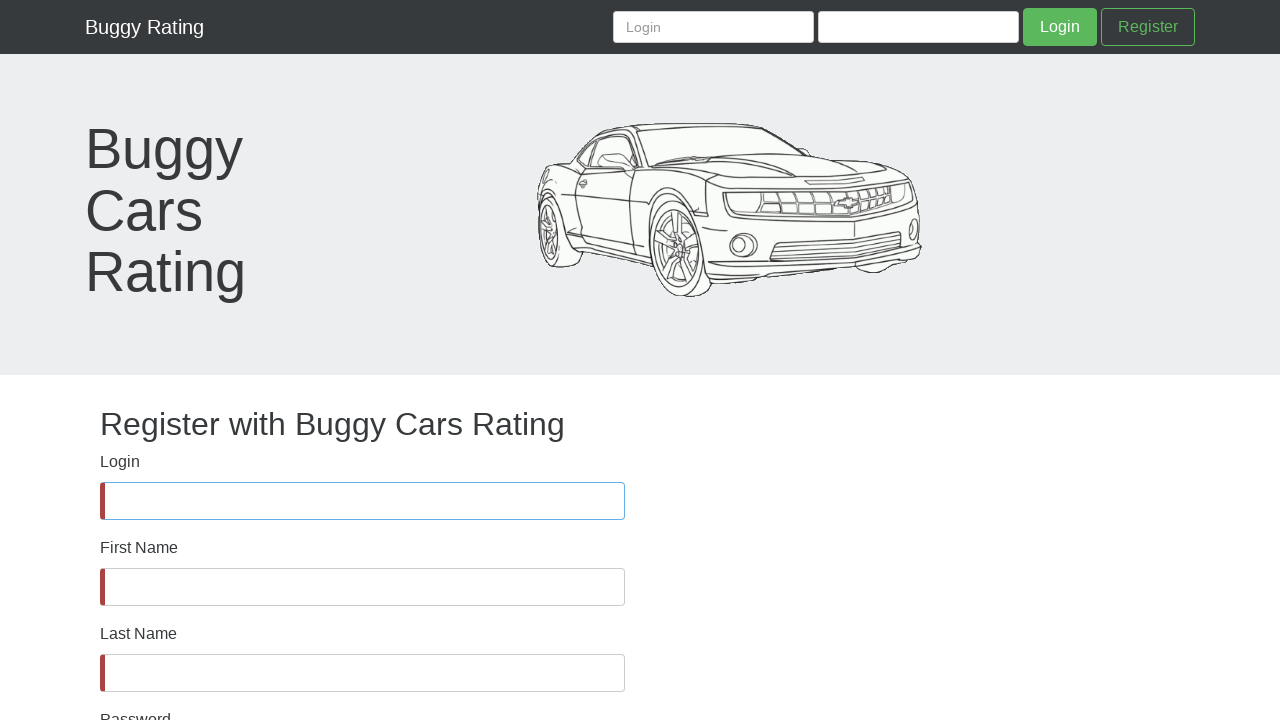

Filled username field with 'weakPassUser123' on input#username
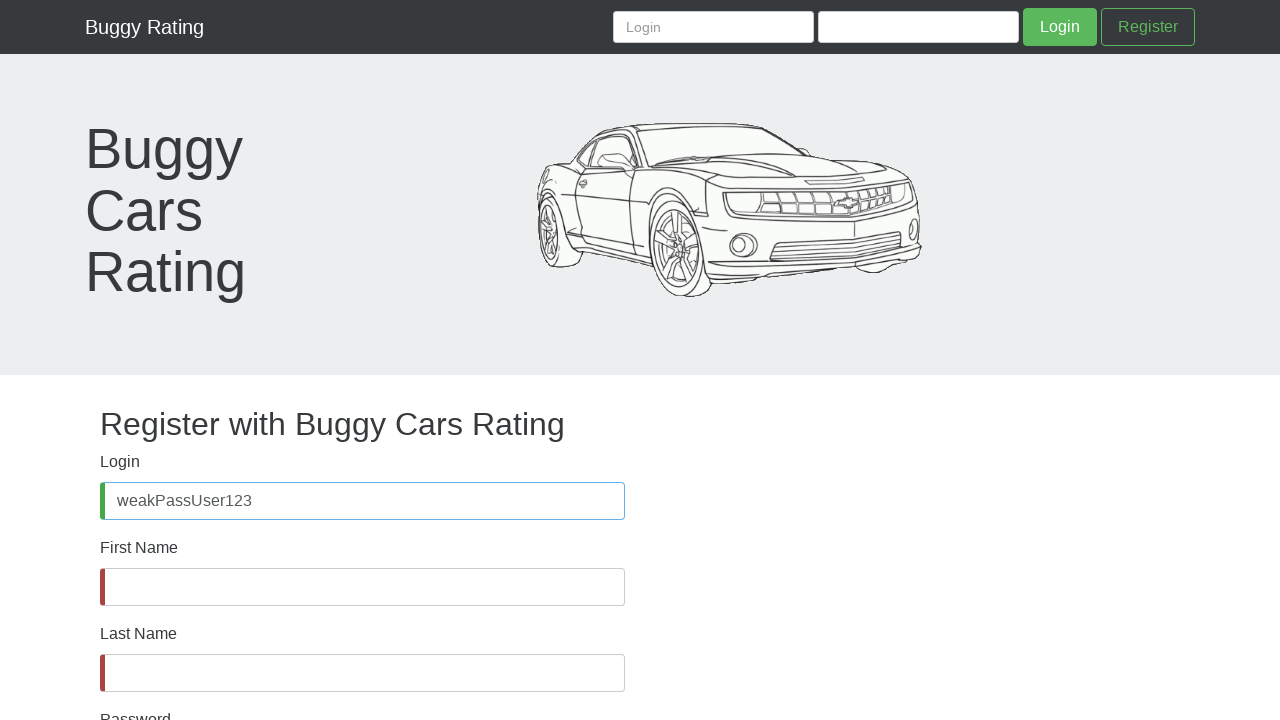

Clicked First Name label at (139, 548) on label:has-text('First Name')
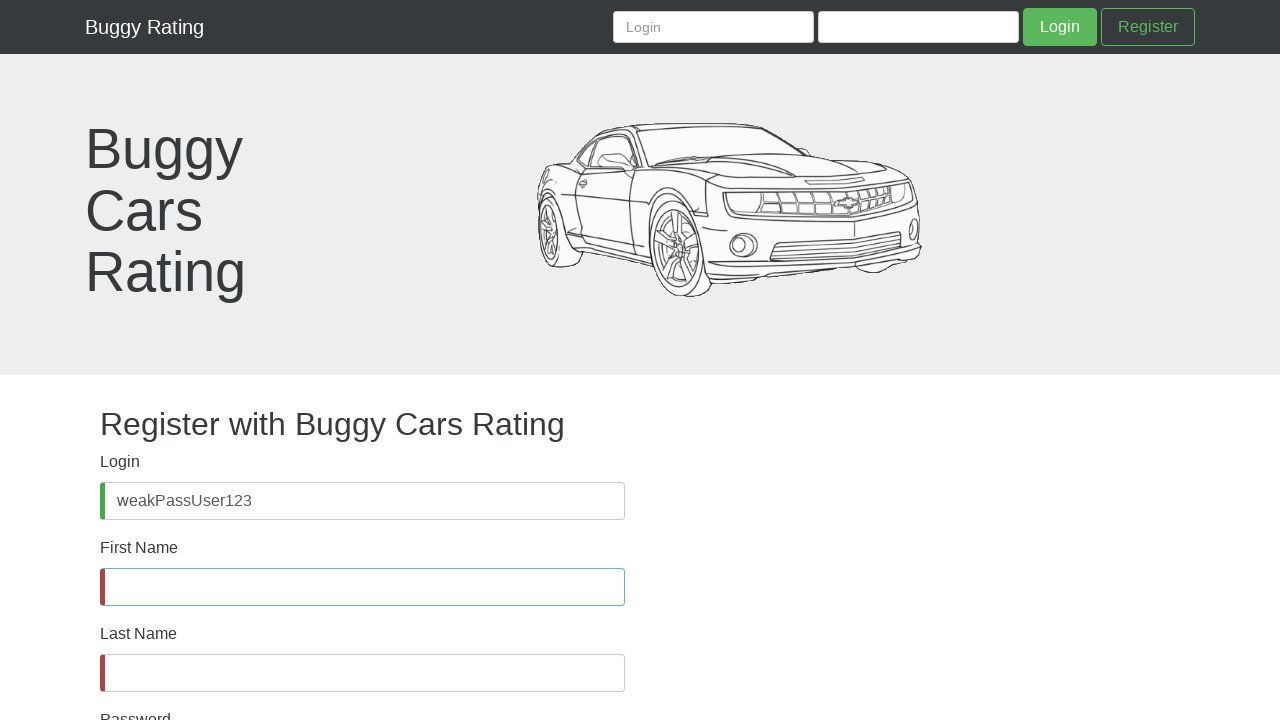

Filled first name field with 'TestFirst' on input#firstName
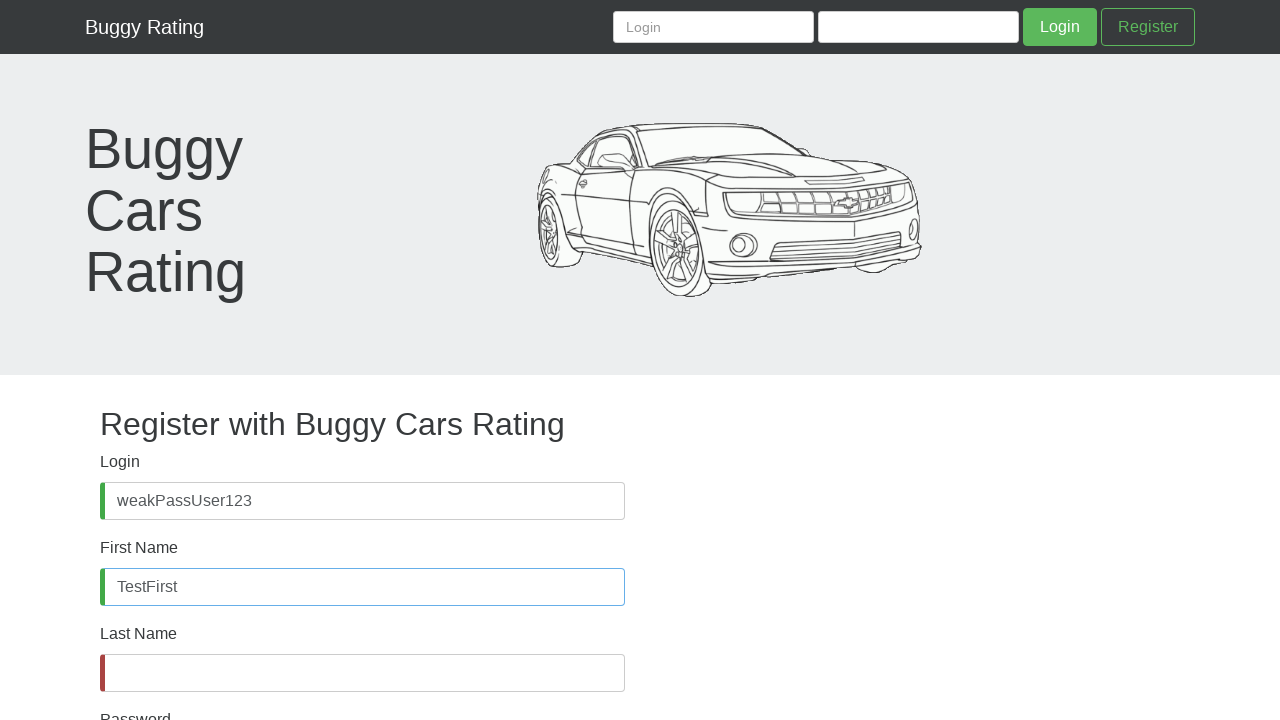

Clicked Last Name label at (138, 634) on label:has-text('Last Name')
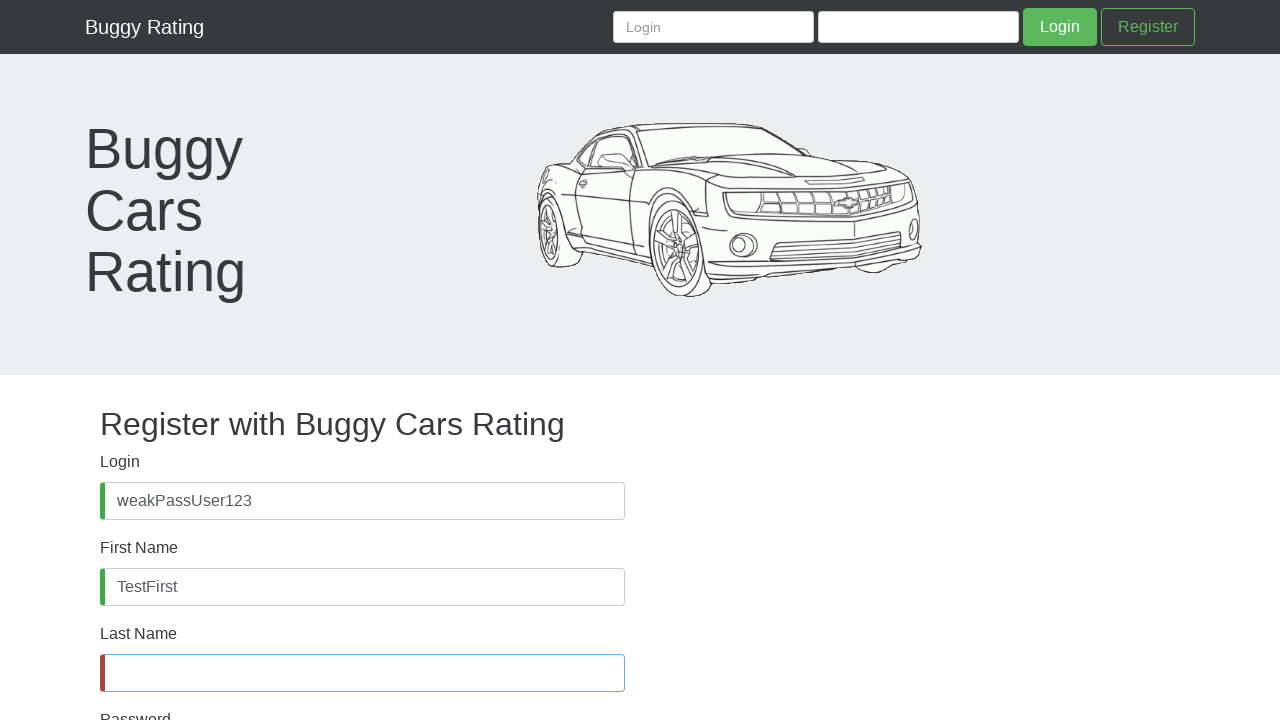

Filled last name field with 'TestLast' on input#lastName
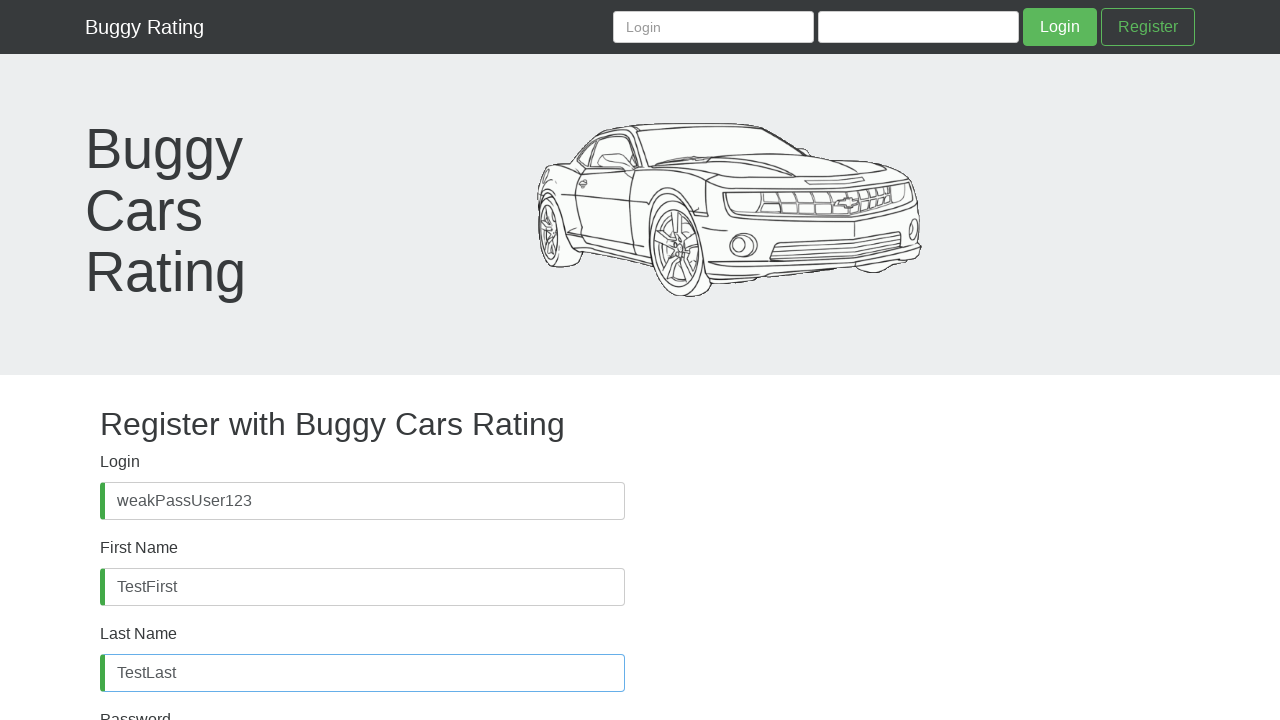

Clicked Password label at (136, 708) on label:has-text('Password'):not(:has-text('Confirm'))
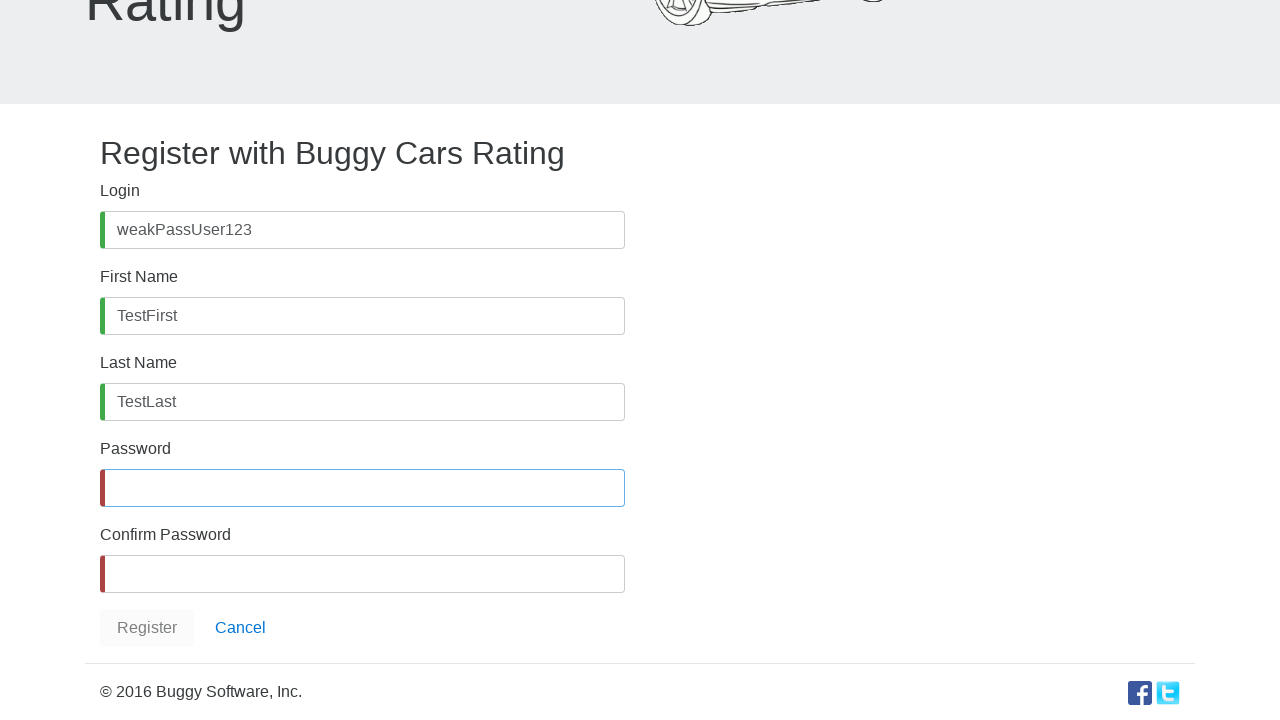

Filled password field with invalid password 'T6p99(' (less than 8 characters) on input#password
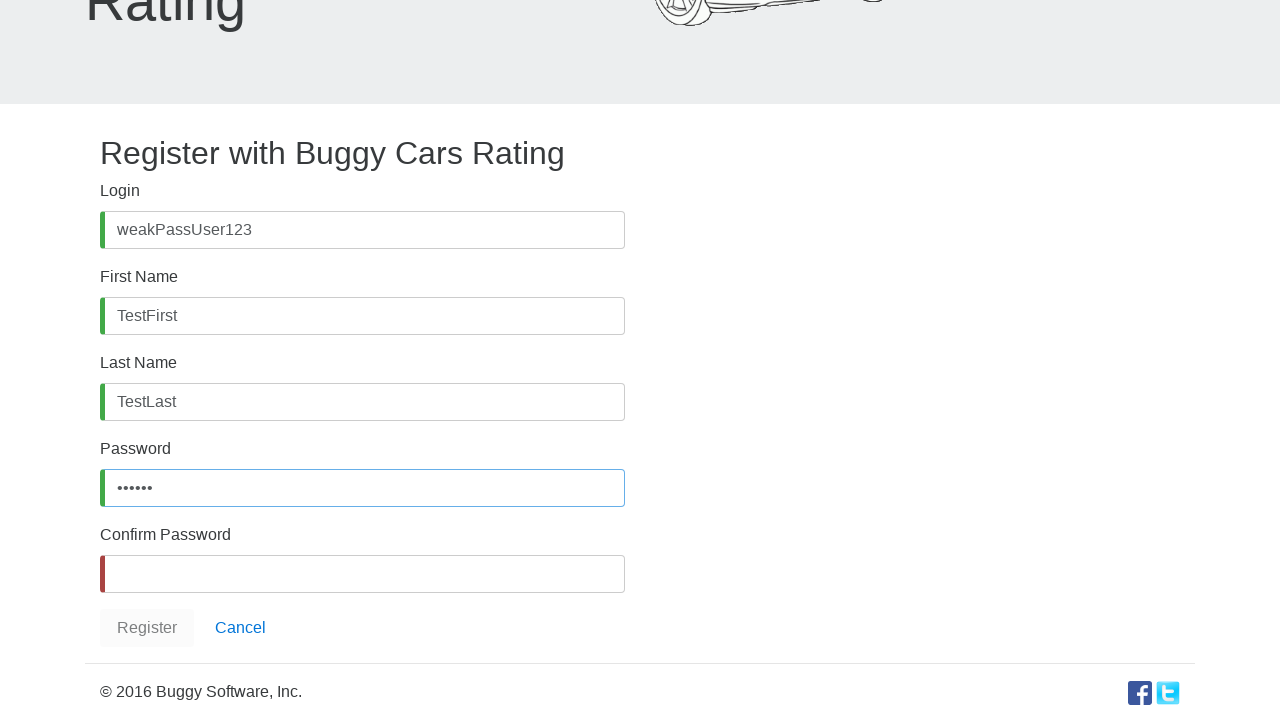

Clicked Confirm Password label at (166, 535) on label:has-text('Confirm Password')
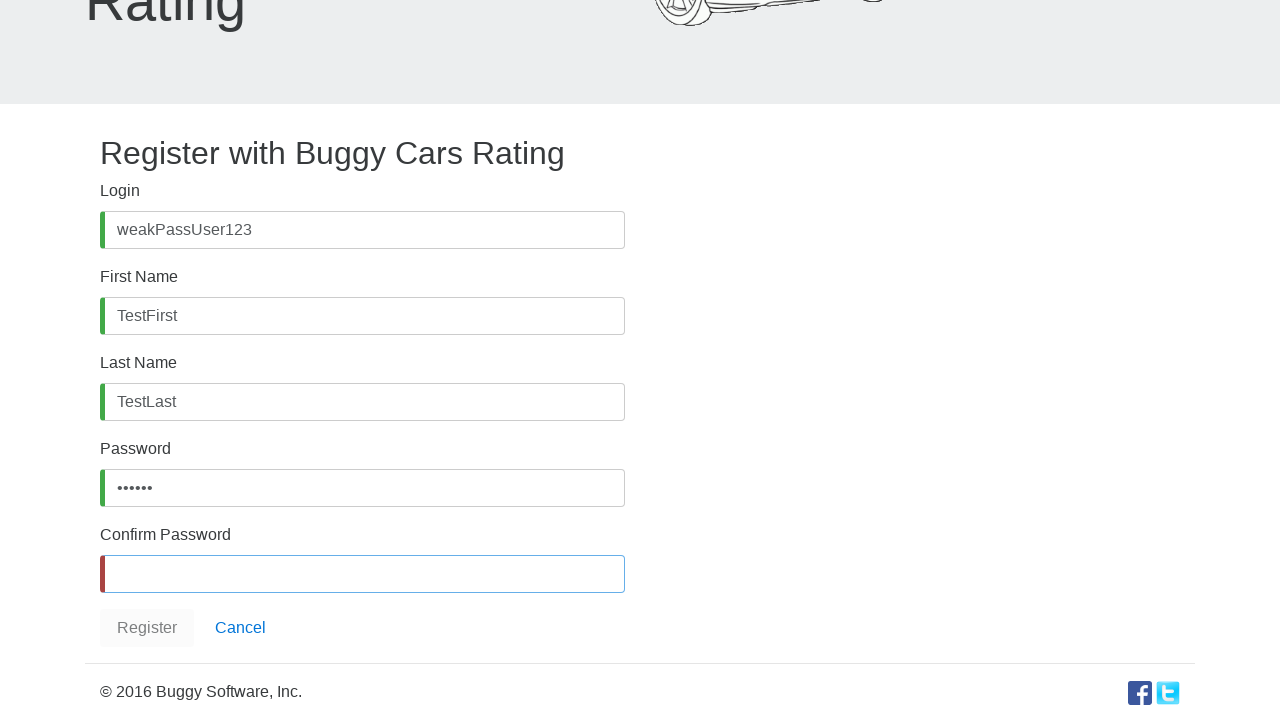

Filled confirm password field with 'T6p99(' on input#confirmPassword
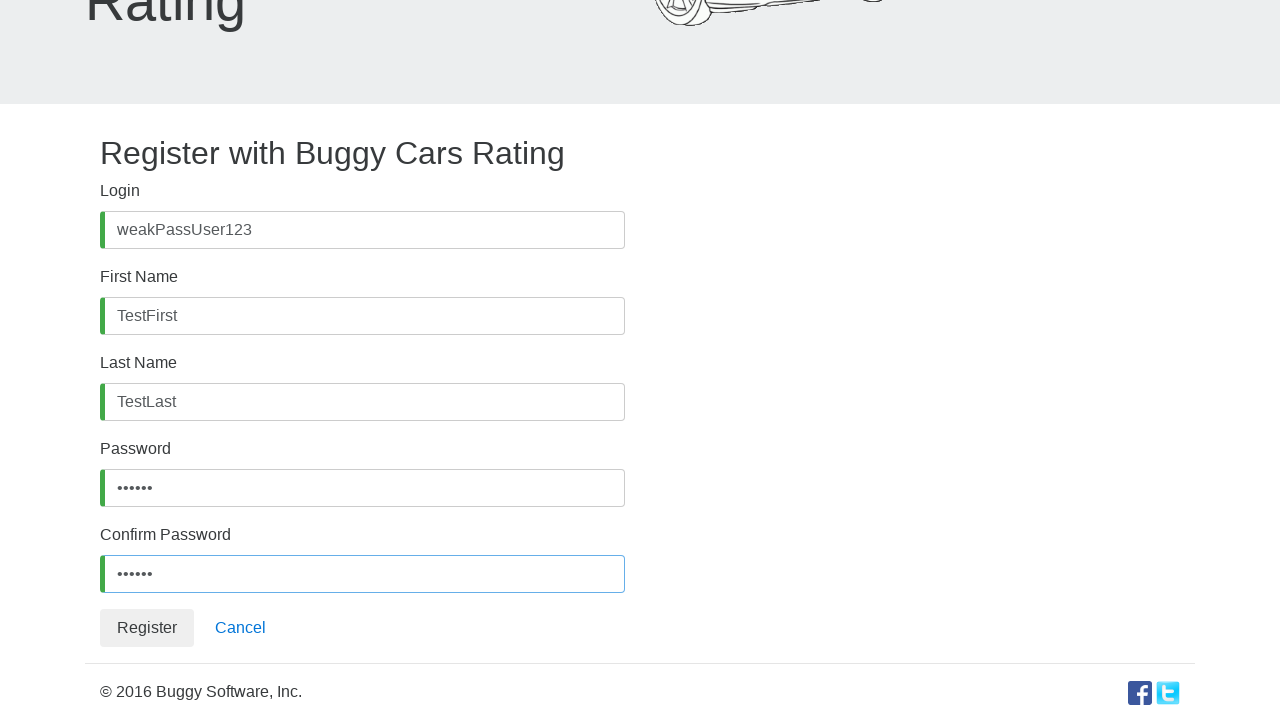

Clicked register button to submit the form at (147, 628) on button.btn.btn-default
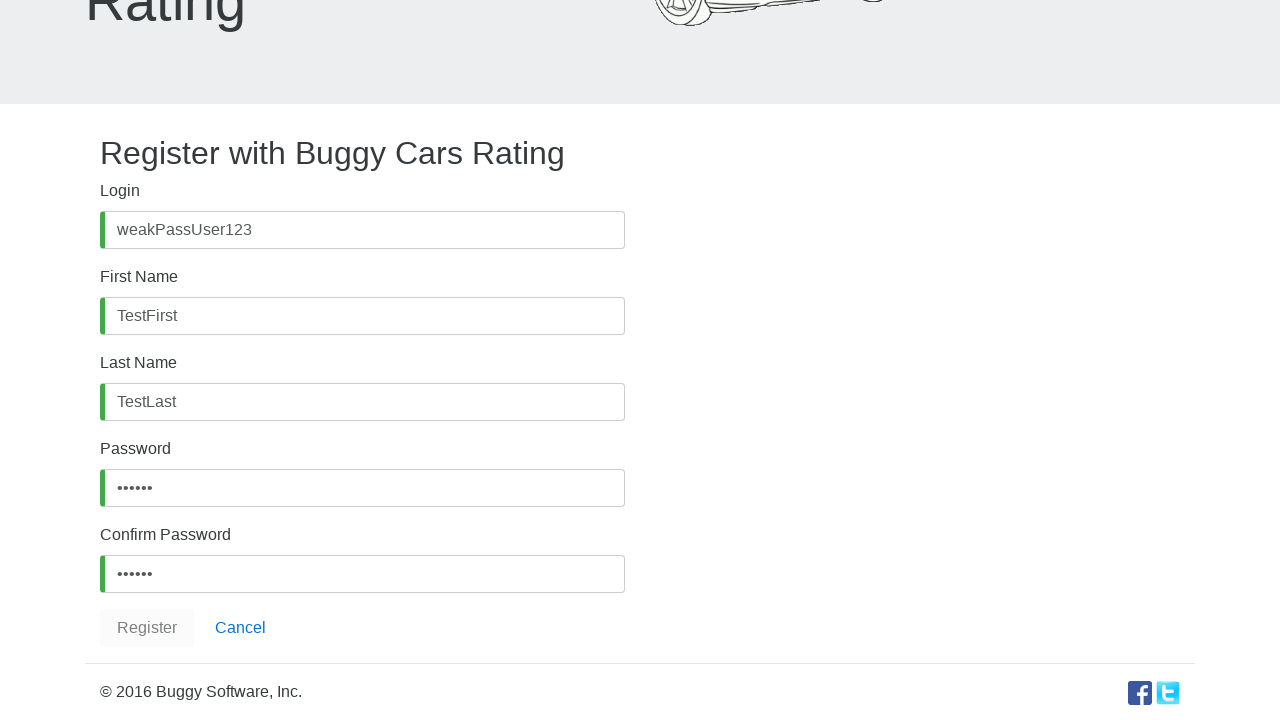

Verified InvalidPasswordException error message appeared for password requirement validation
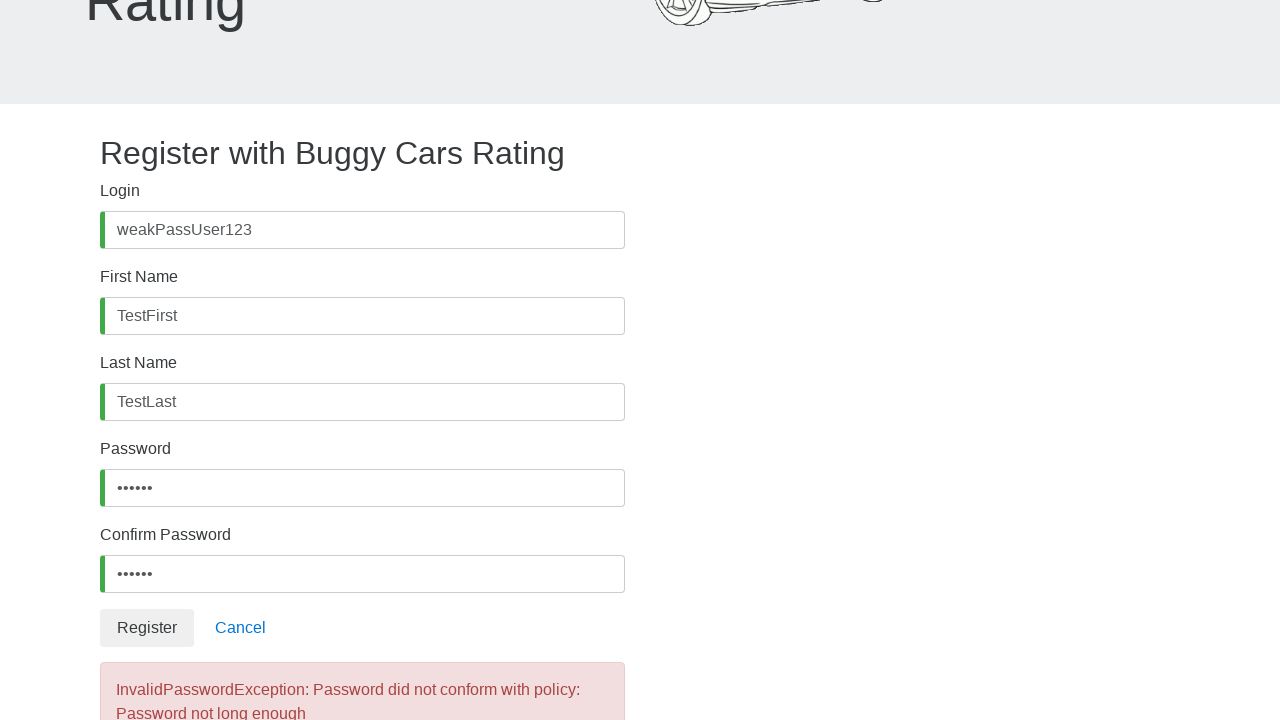

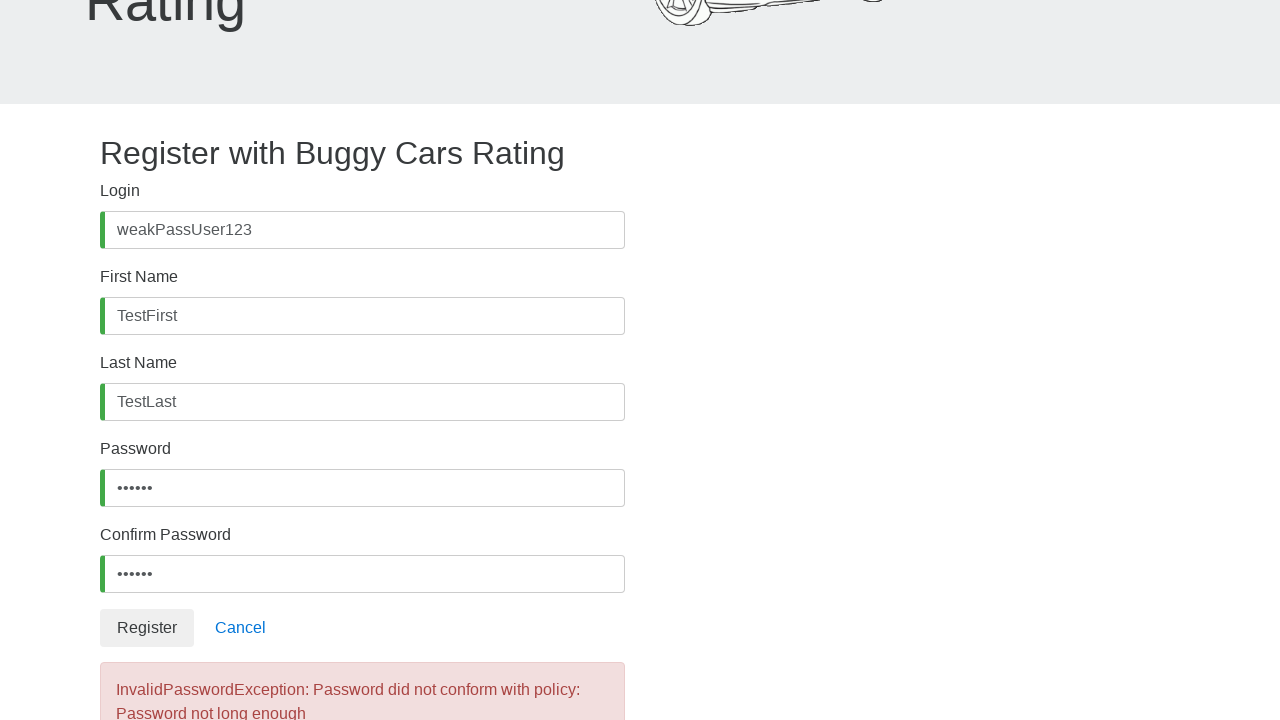